Tests table sorting by clicking the Email column header and verifying alphabetical ascending order

Starting URL: http://the-internet.herokuapp.com/tables

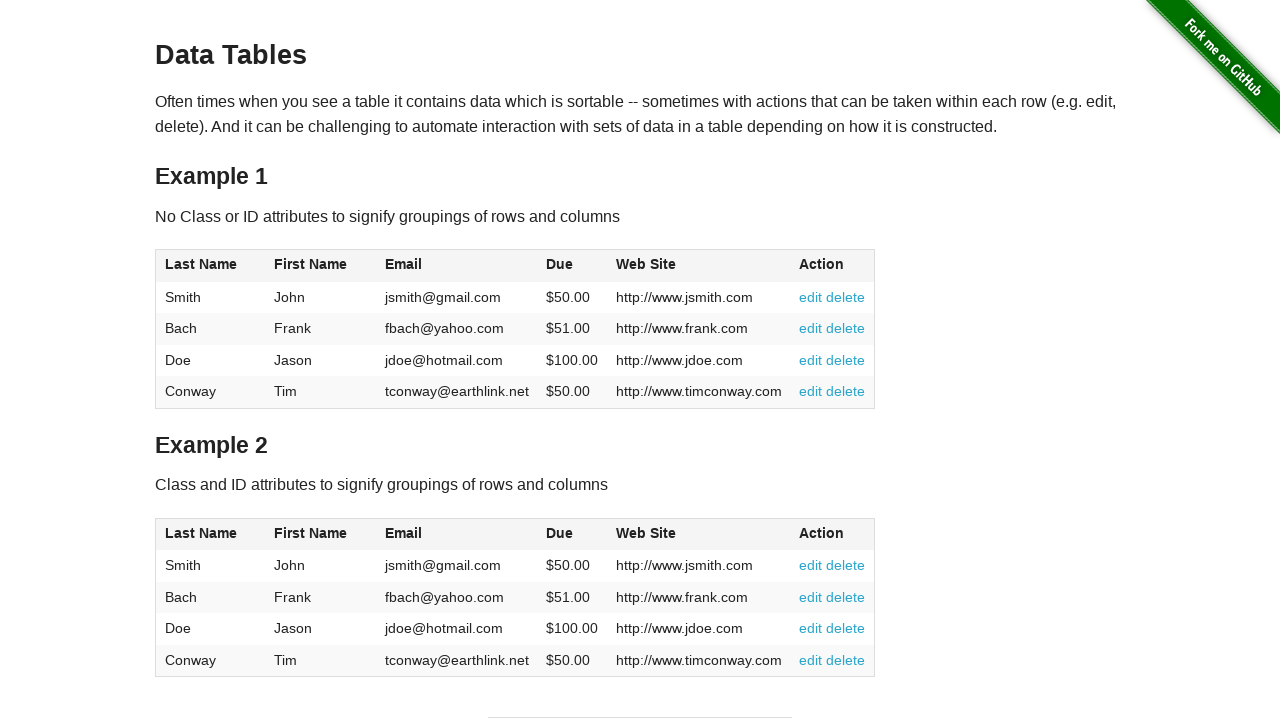

Clicked Email column header to sort at (457, 266) on #table1 thead tr th:nth-of-type(3)
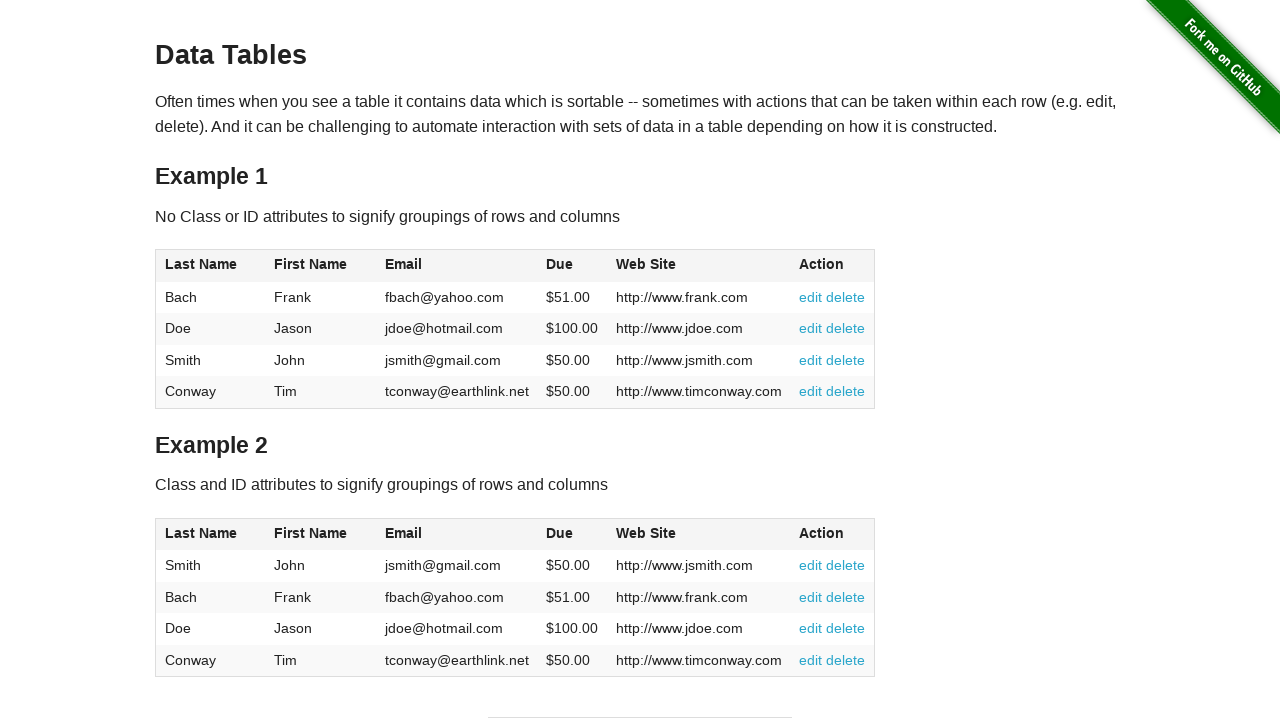

Email column cells loaded
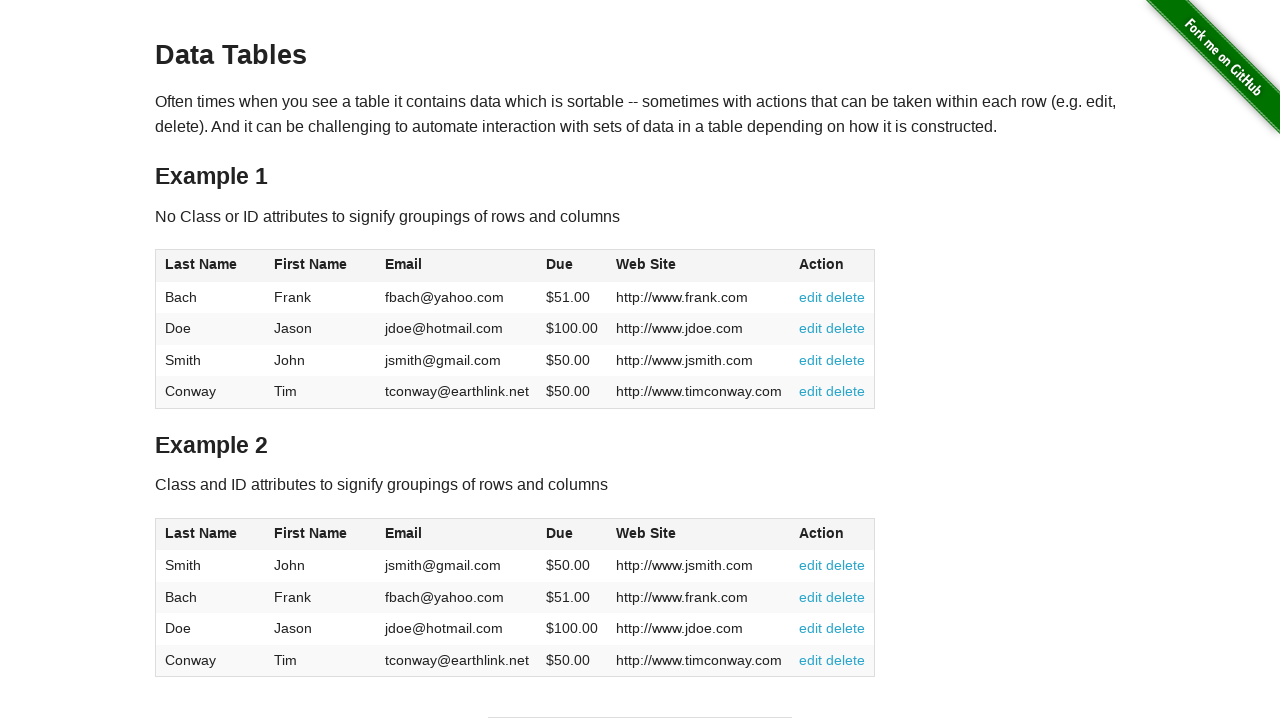

Retrieved all email values from table
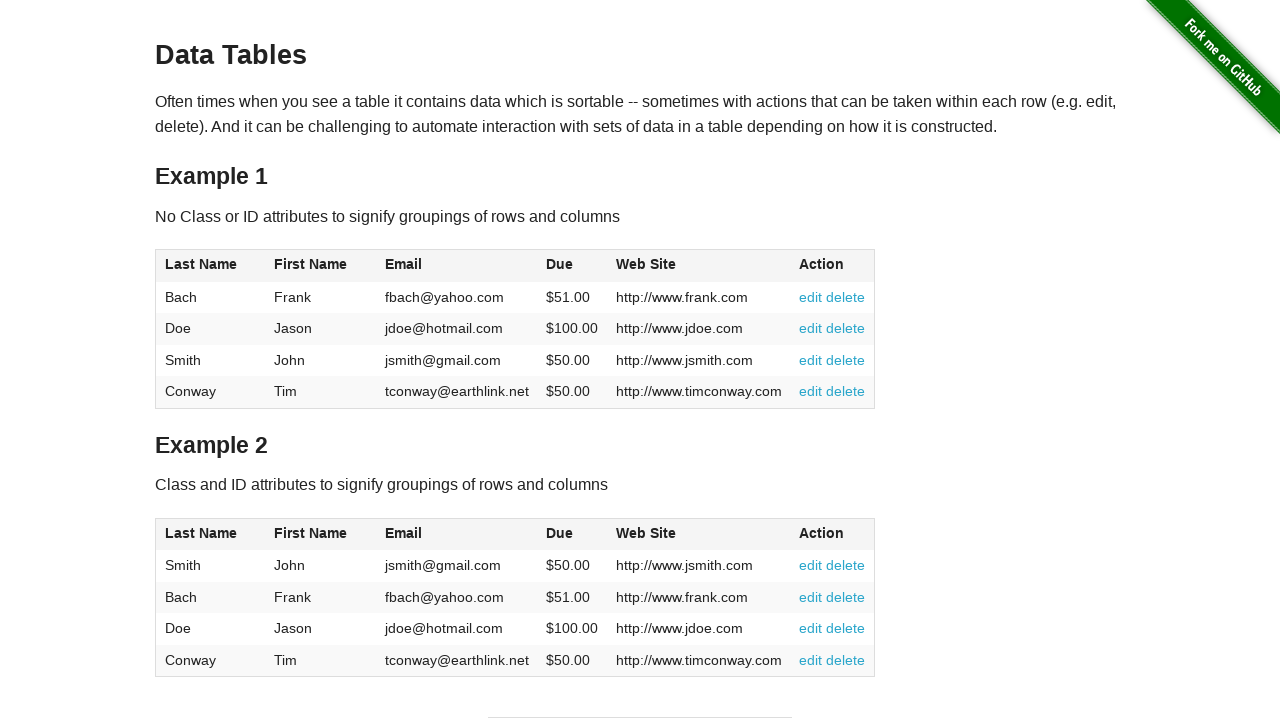

Verified emails are sorted in ascending alphabetical order
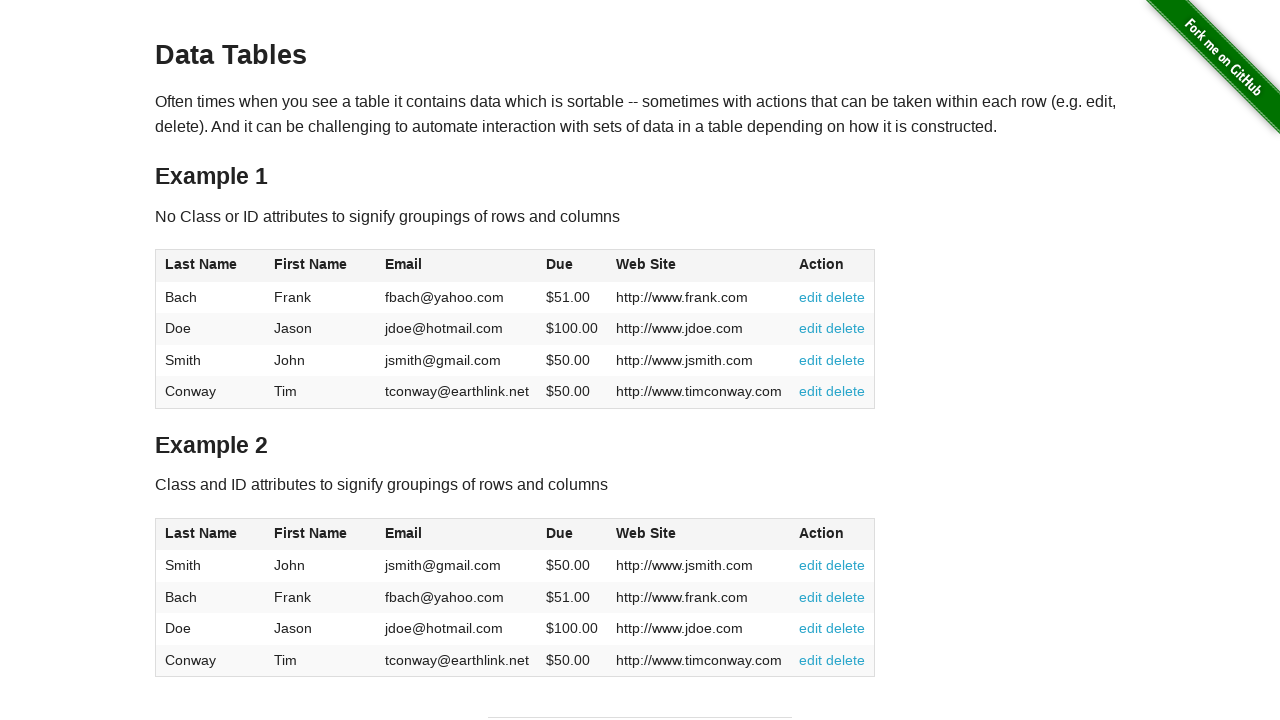

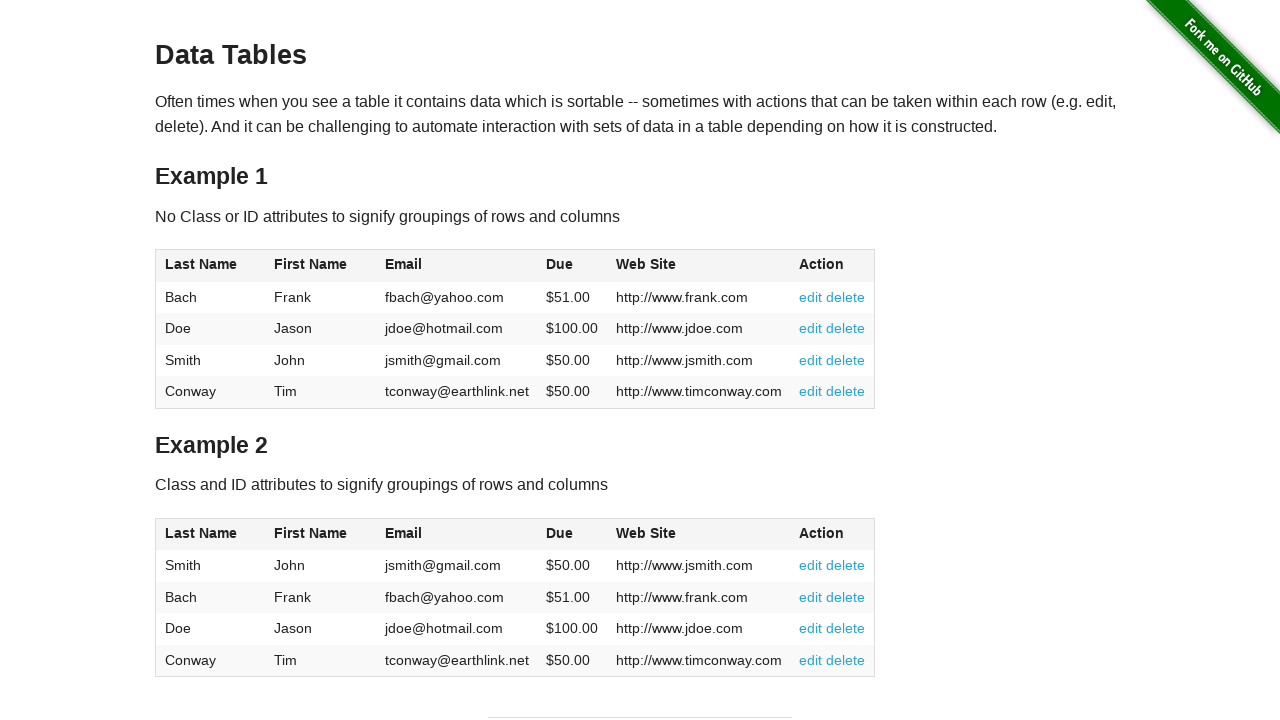